Tests the Dragabble page by navigating through different tabs: Axis Restricted, Container Restricted, Cursor Style, and Simple.

Starting URL: https://demoqa.com/

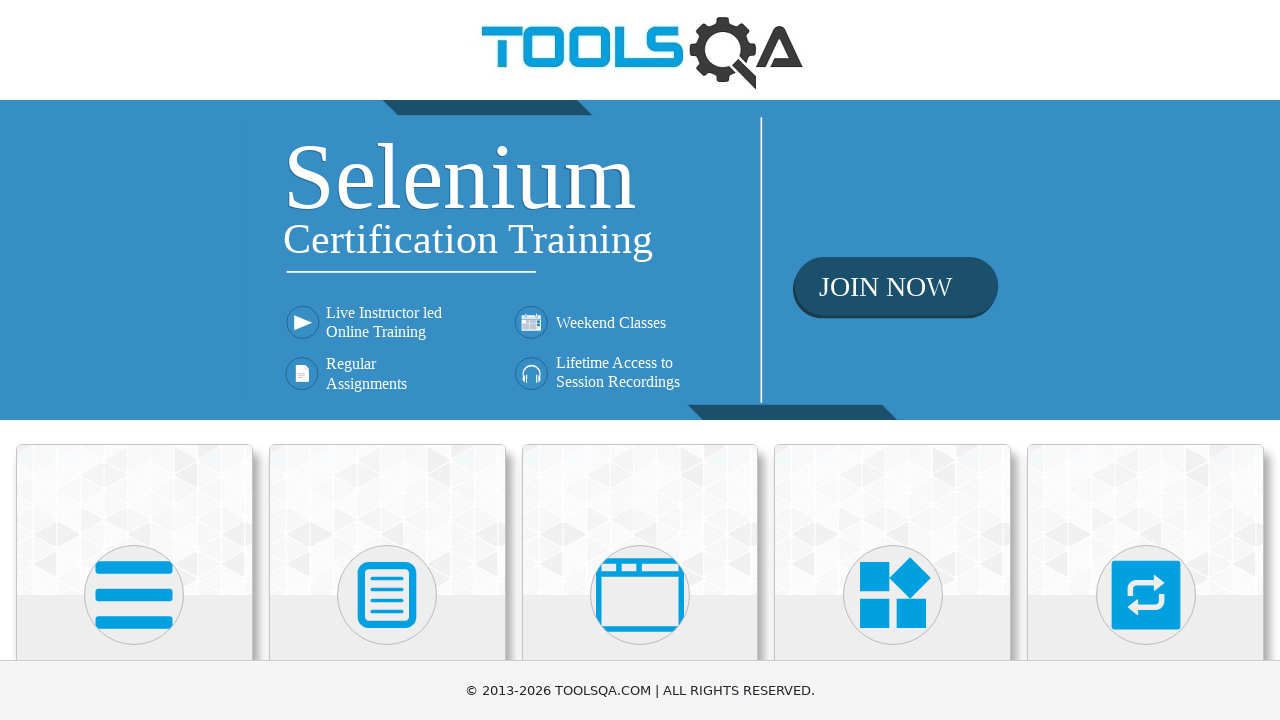

Clicked on Interactions heading at (1146, 360) on internal:role=heading[name="Interactions"i]
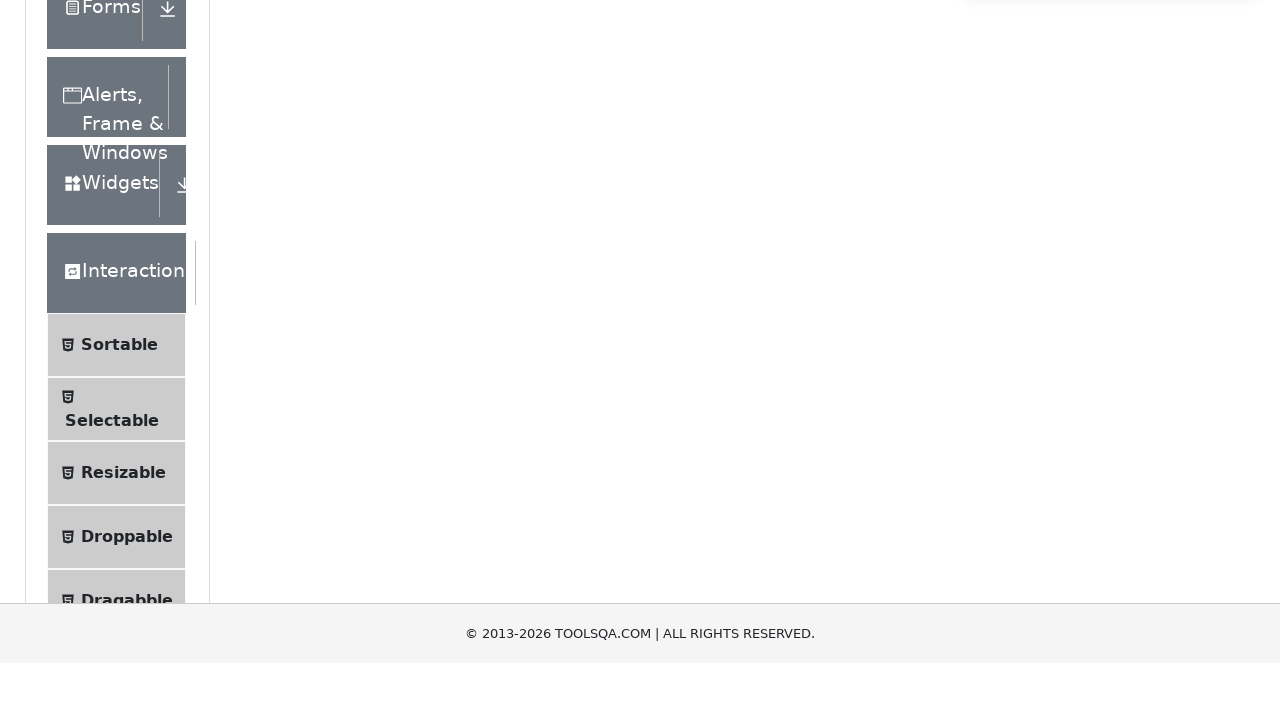

Waited for page load state
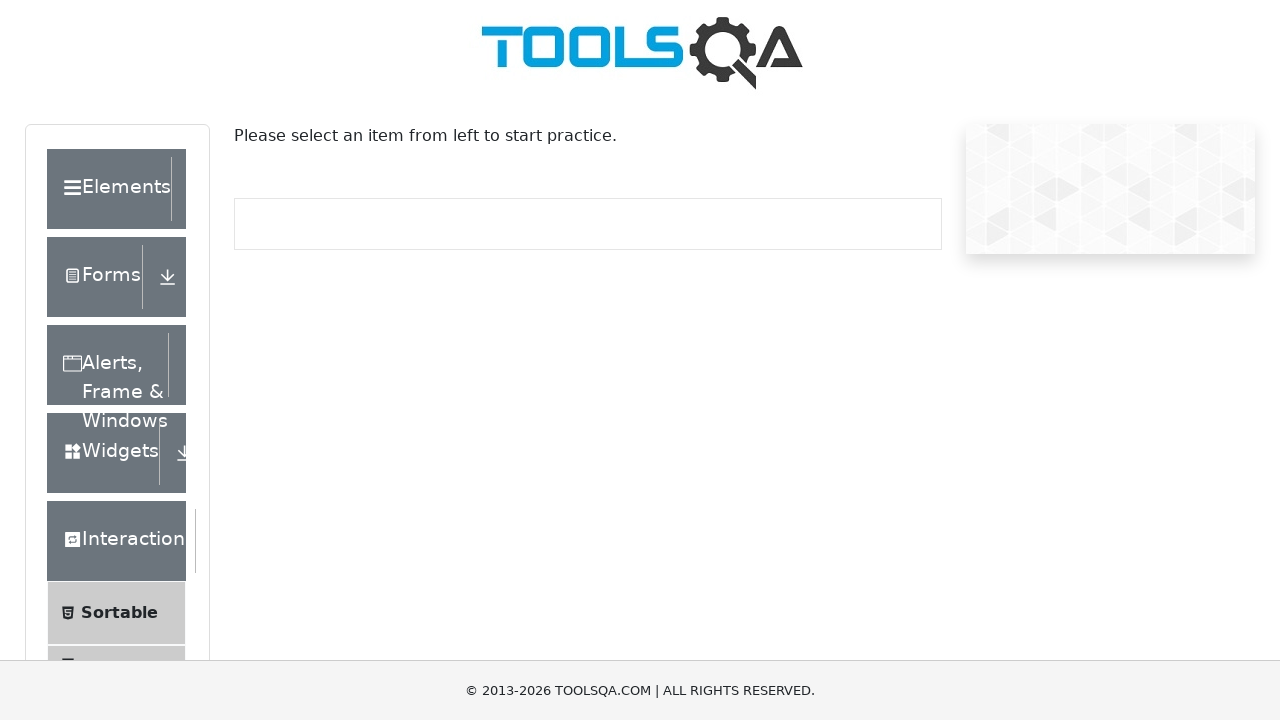

Clicked on Dragabble menu item at (127, 475) on internal:text="Dragabble"i
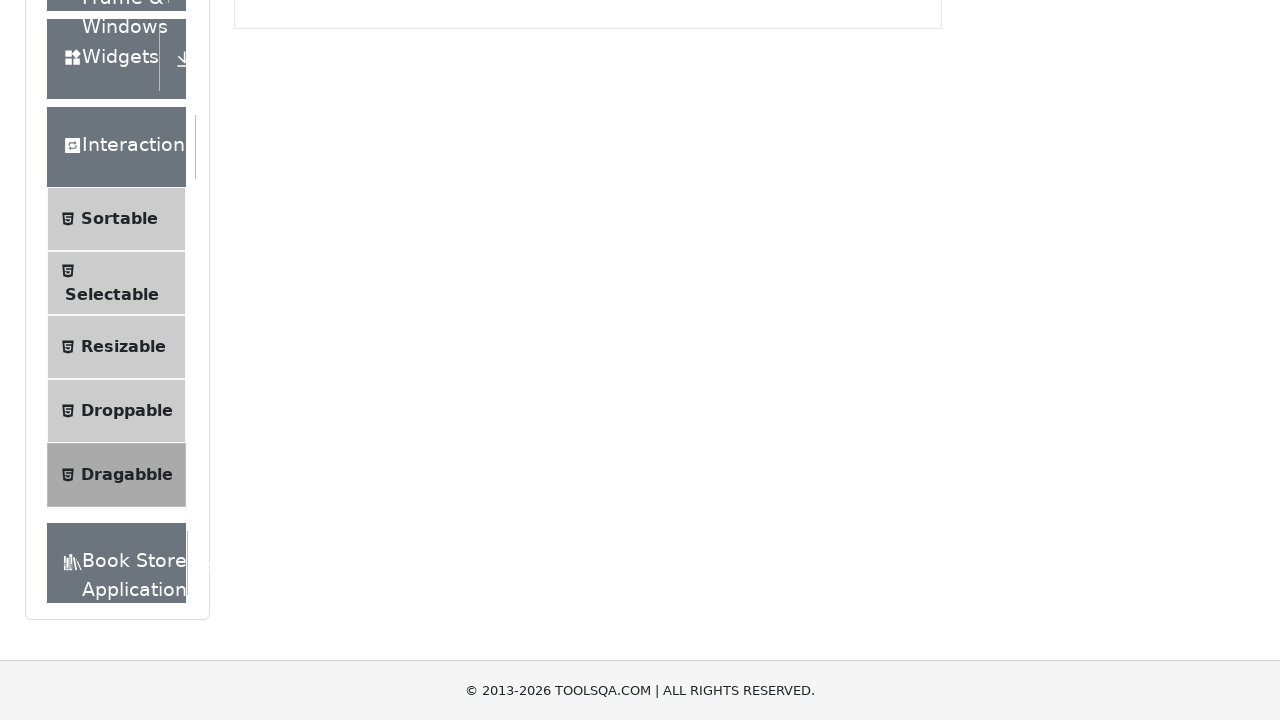

Clicked on Axis Restricted tab at (397, 244) on internal:role=tab[name="Axis Restricted"i]
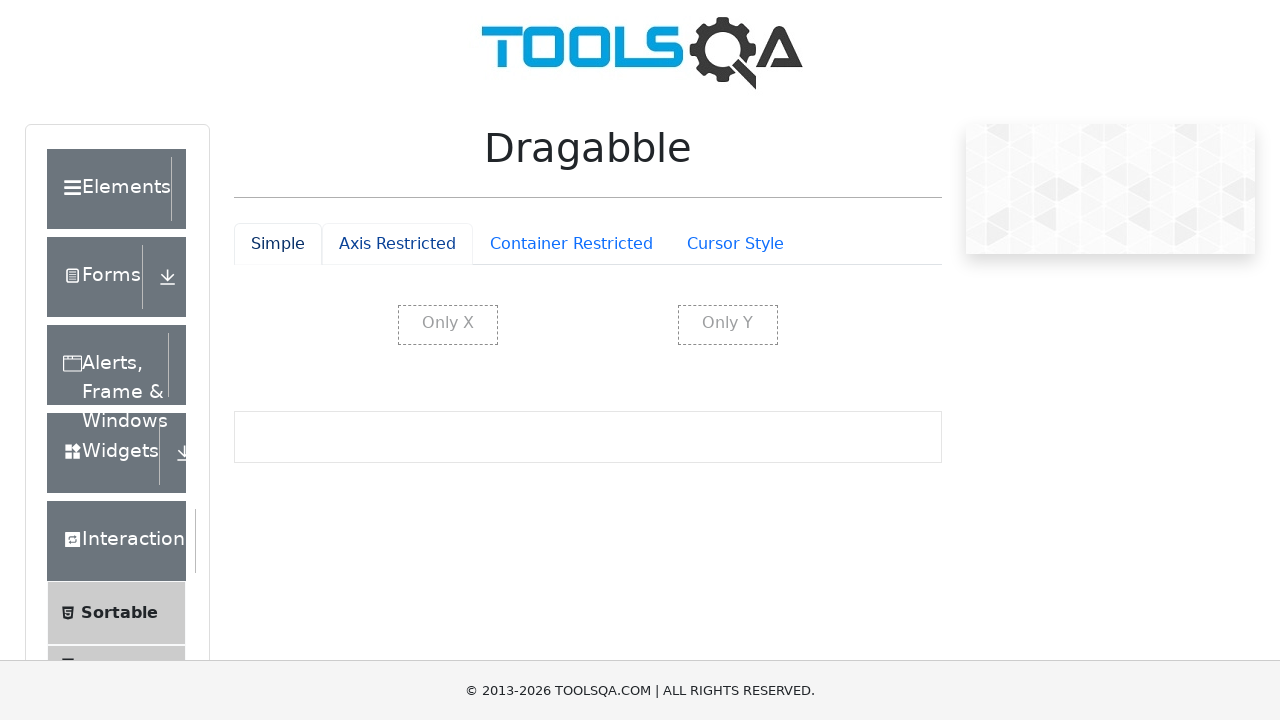

Clicked on Container Restricted tab at (571, 244) on internal:role=tab[name="Container Restricted"i]
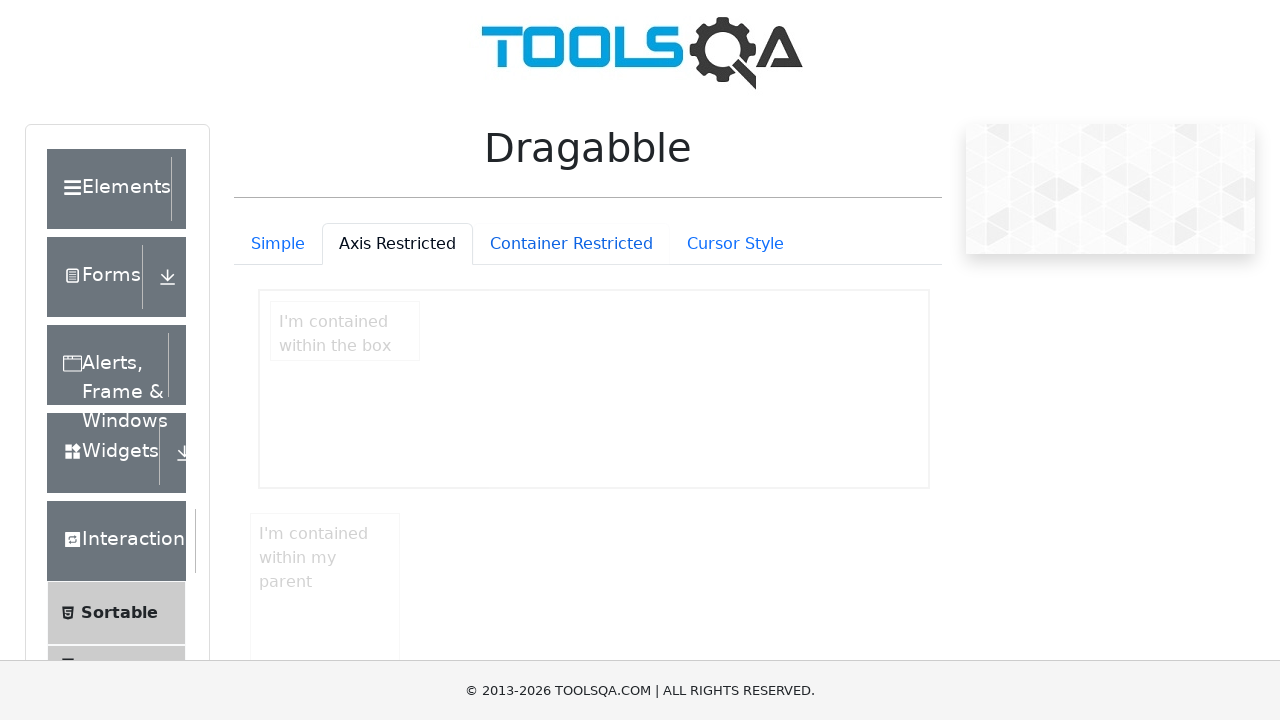

Clicked on Cursor Style tab at (735, 244) on internal:role=tab[name="Cursor Style"i]
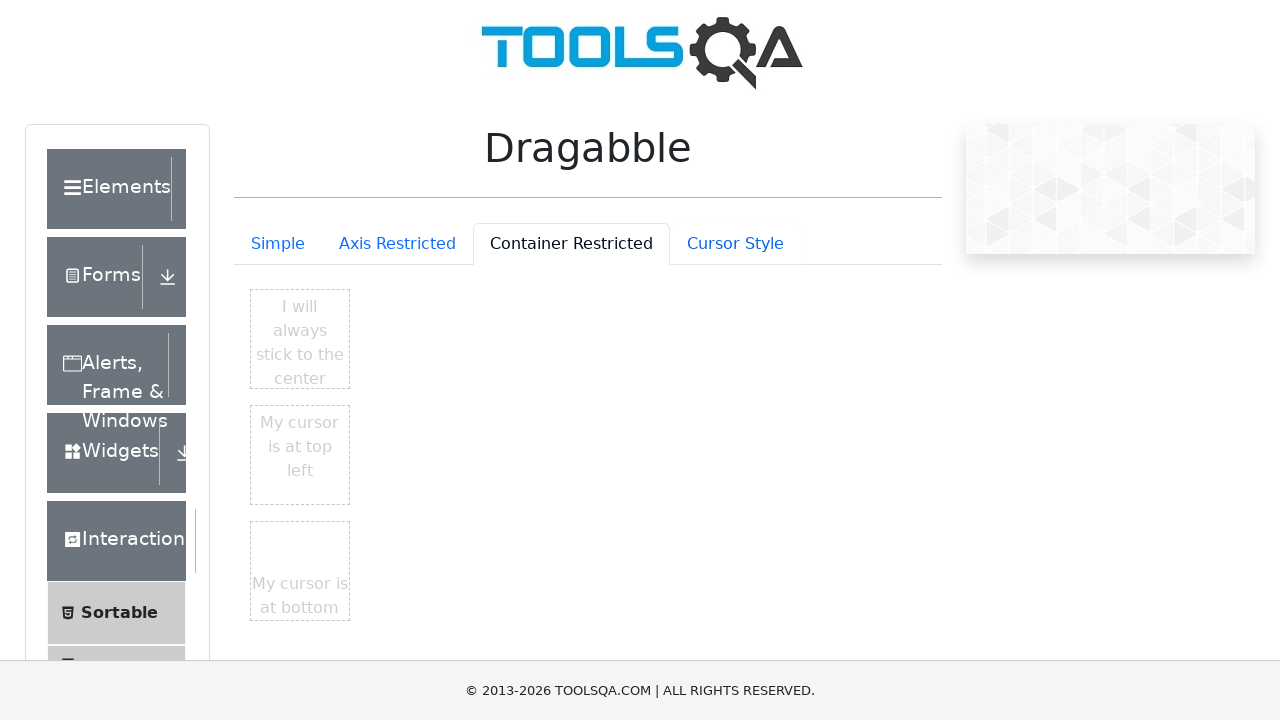

Clicked on Container Restricted tab again at (571, 244) on internal:role=tab[name="Container Restricted"i]
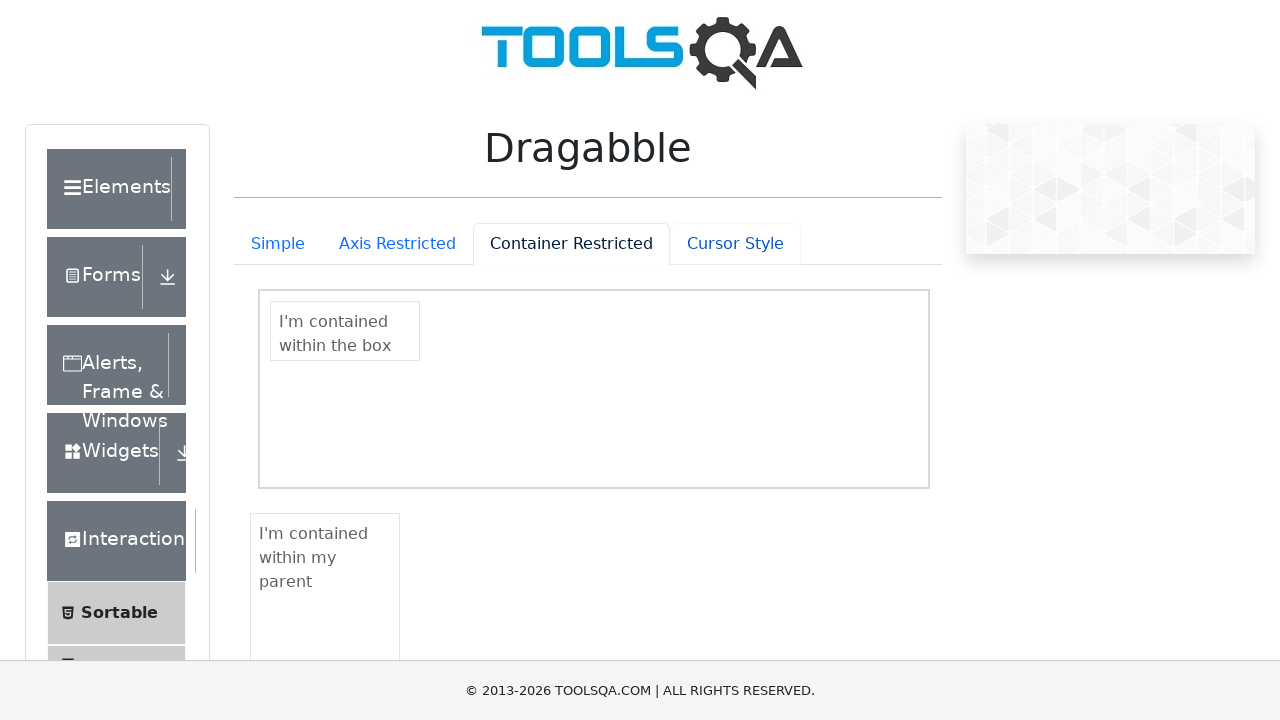

Clicked on Axis Restricted tab again at (397, 244) on internal:role=tab[name="Axis Restricted"i]
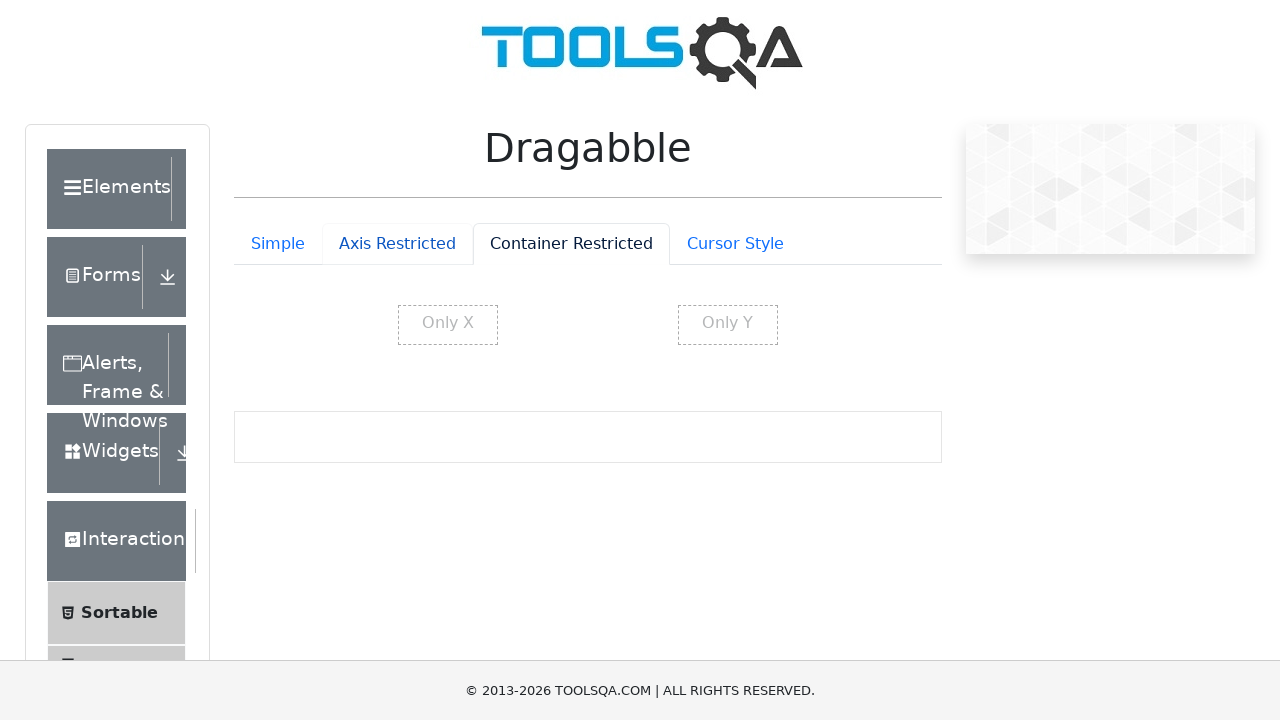

Clicked on Simple tab at (278, 244) on internal:role=tab[name="Simple"i]
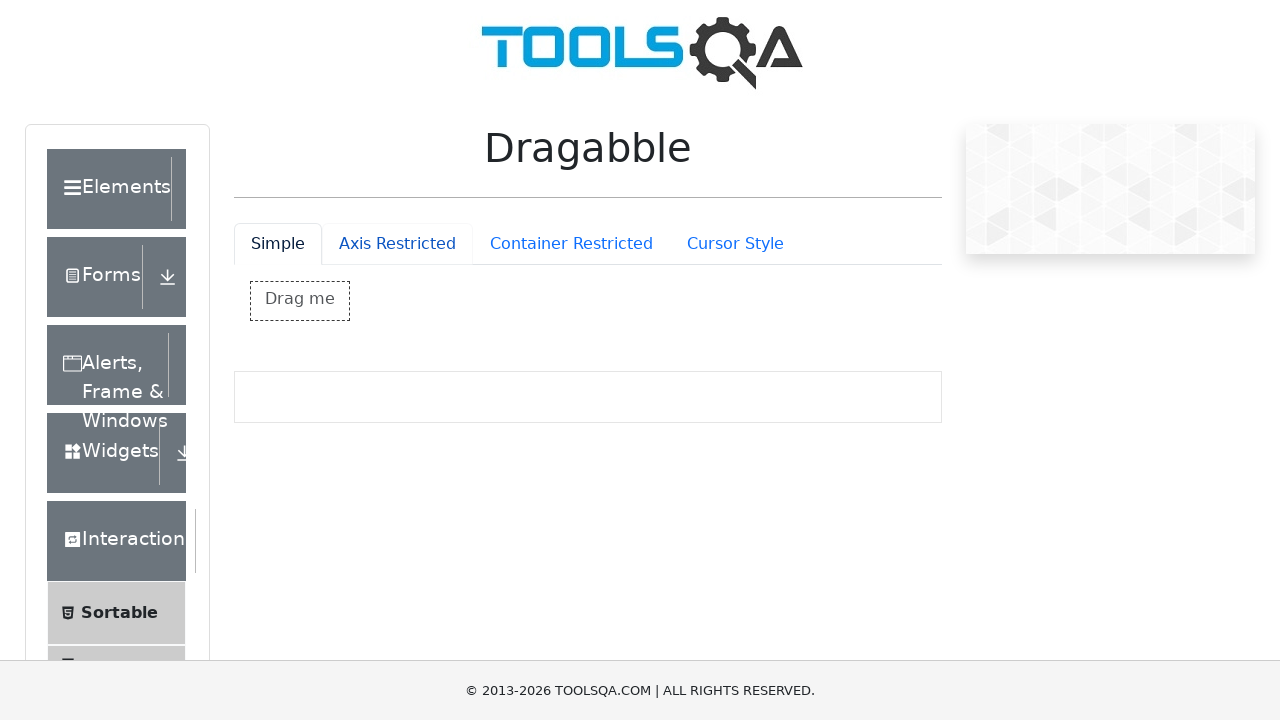

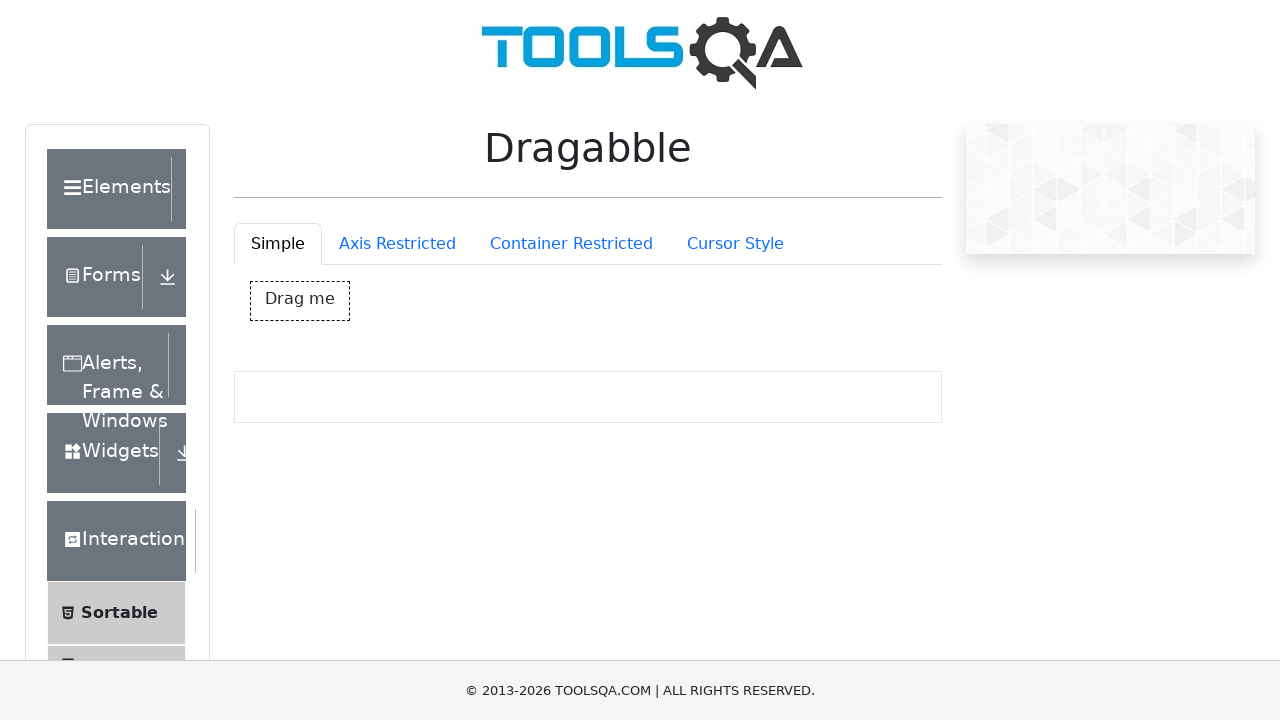